Tests the chat widget by opening it via iframe, clicking the chat button, verifying the chat opens with a title and text box, and typing a test message.

Starting URL: https://ancabota09.wixsite.com/intern

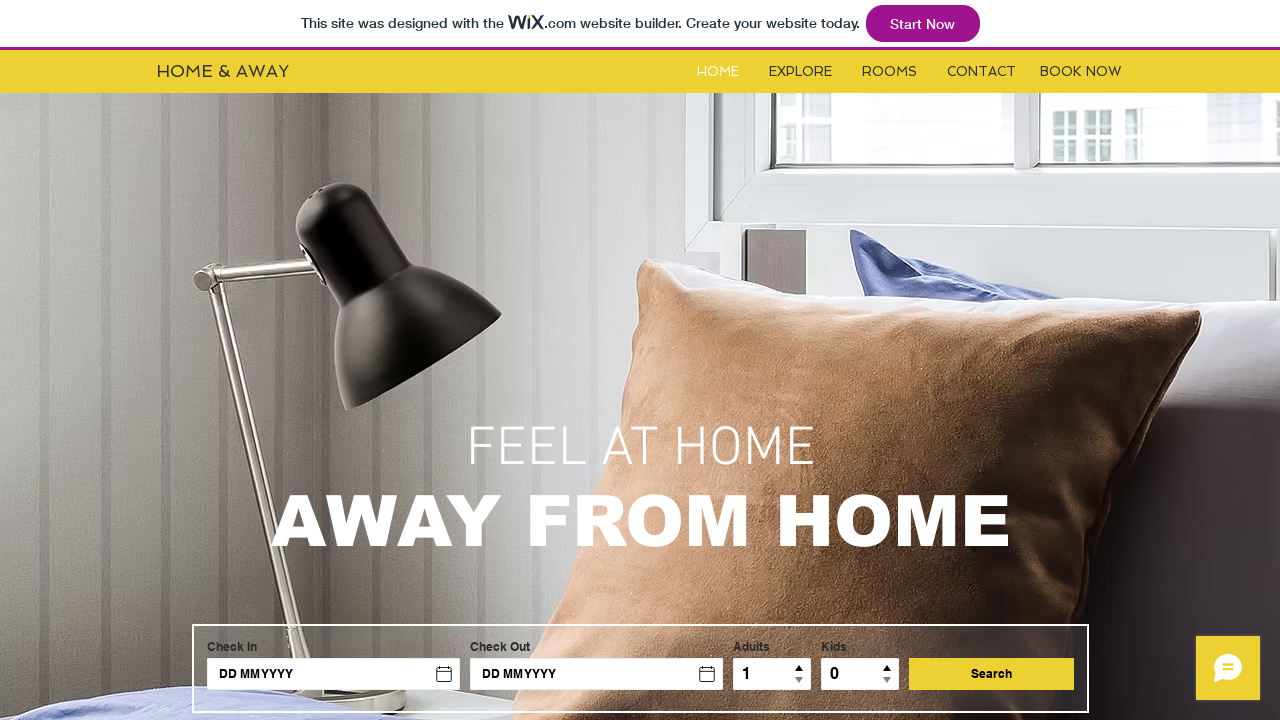

Located chat widget iframe
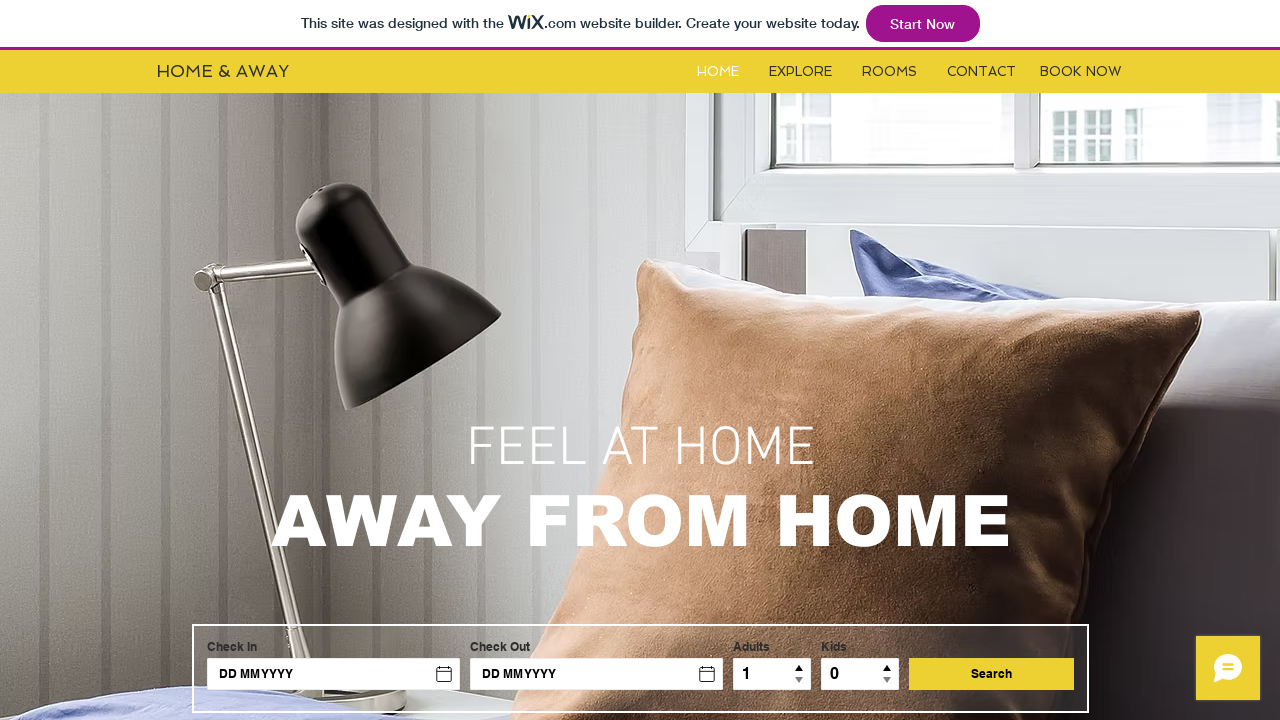

Switched to chat widget iframe content
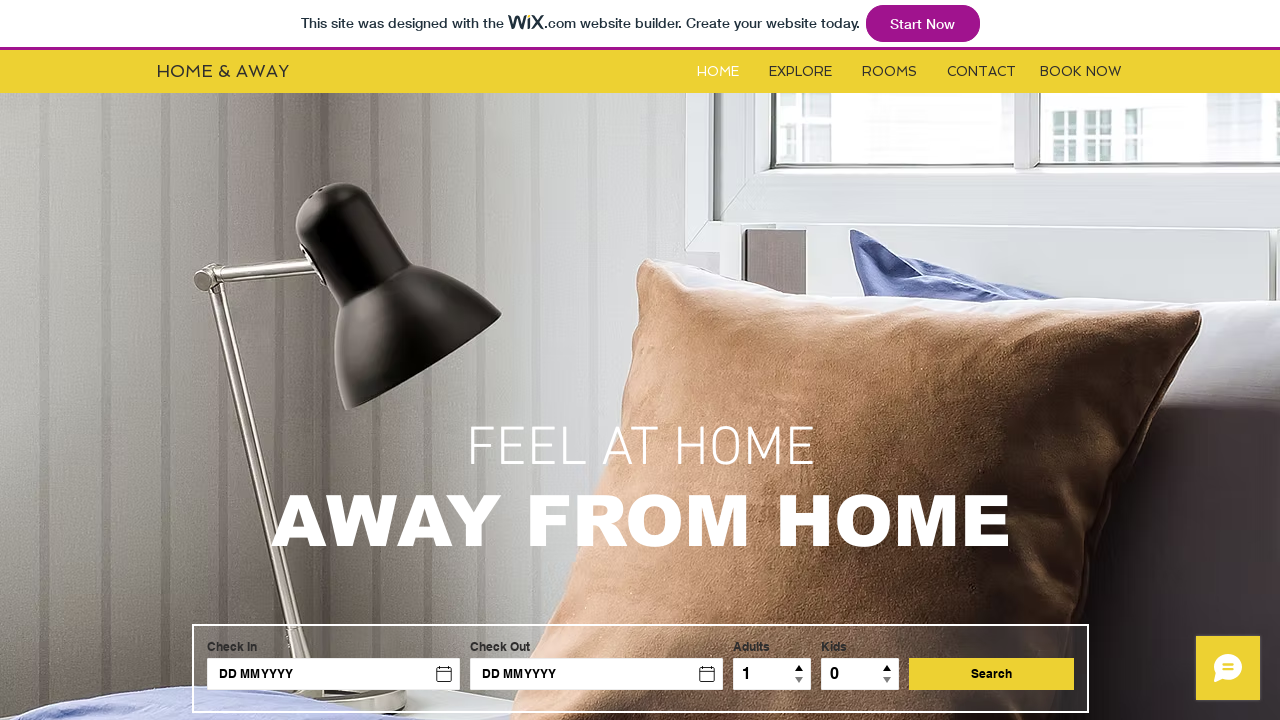

Located chat button in iframe
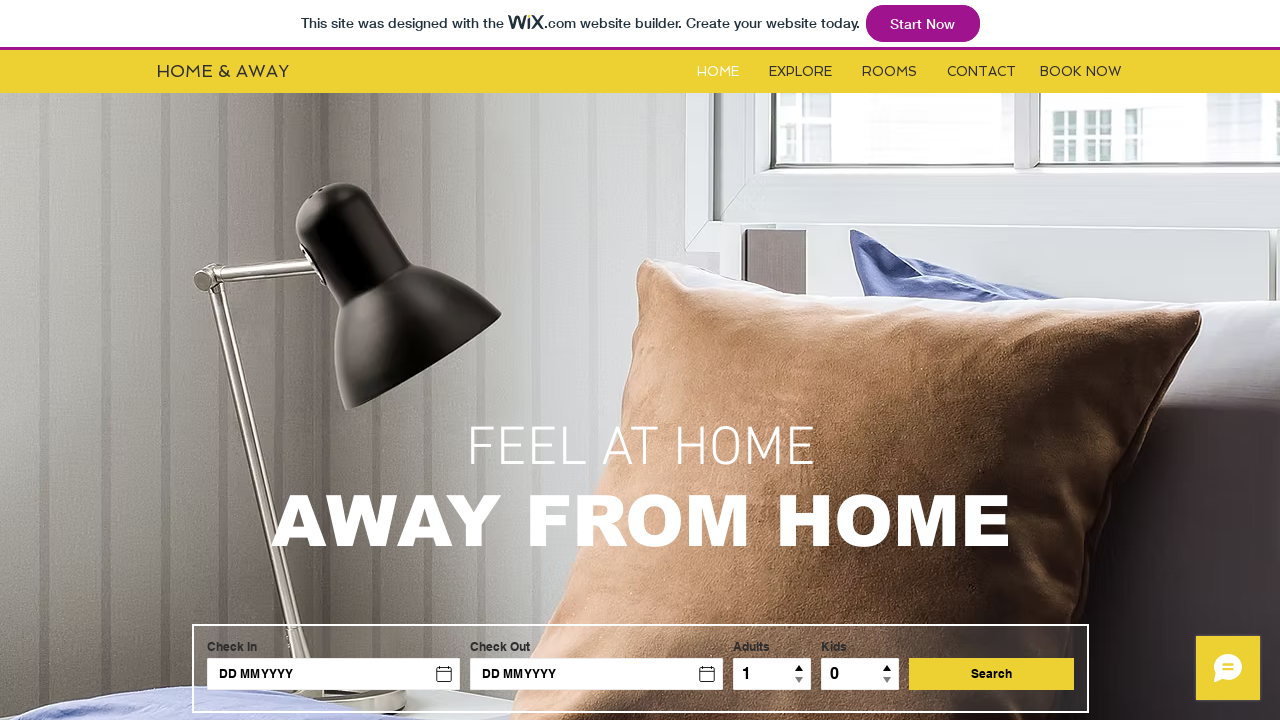

Clicked chat button to open chat widget
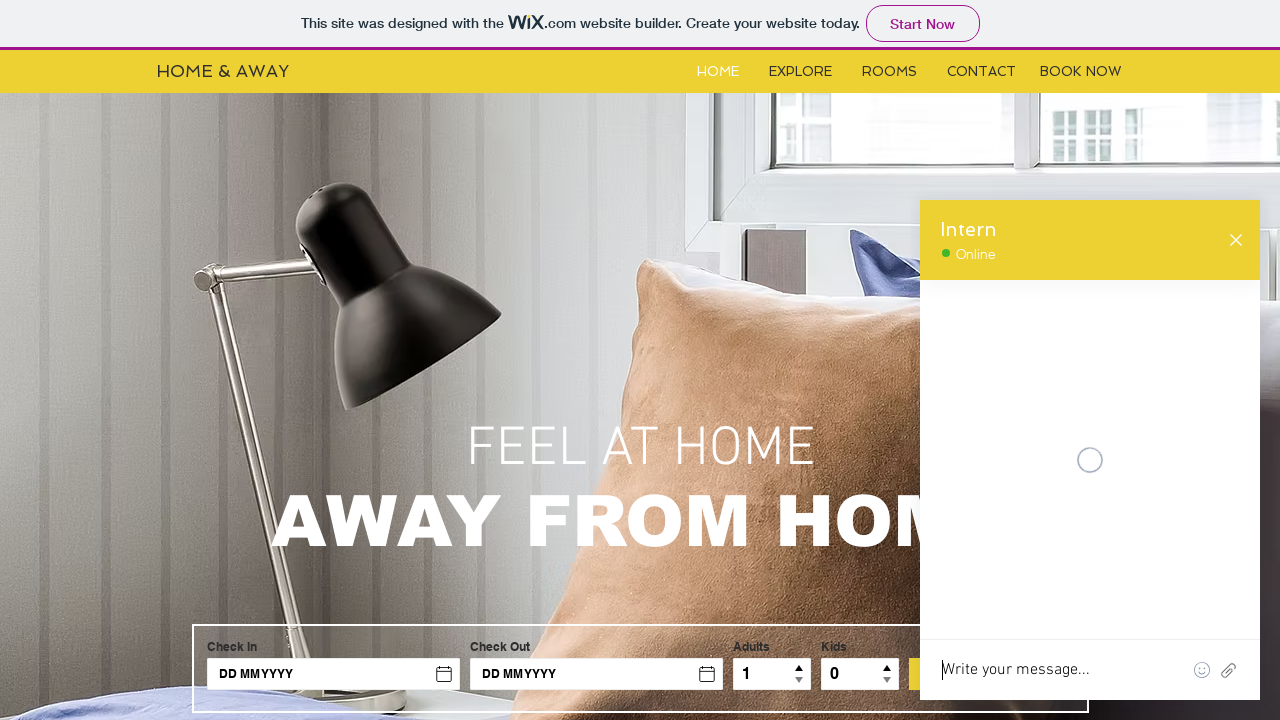

Chat widget opened and title appeared
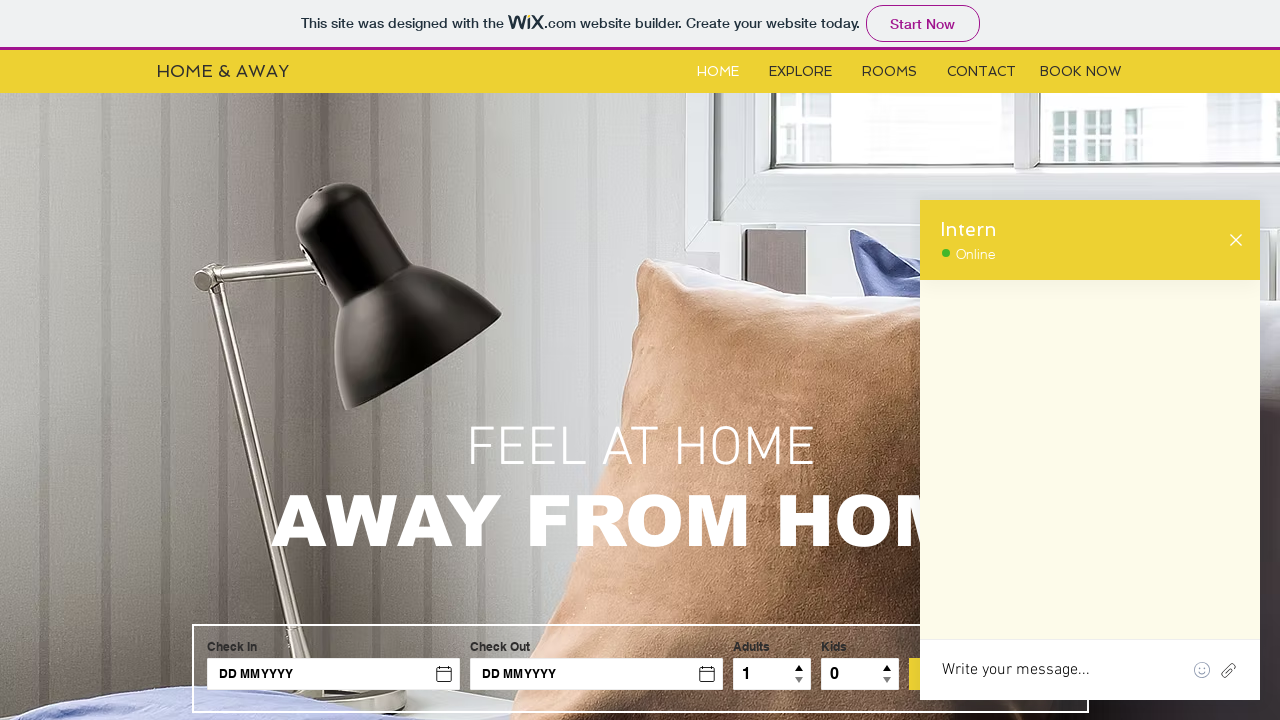

Located text input box in chat widget
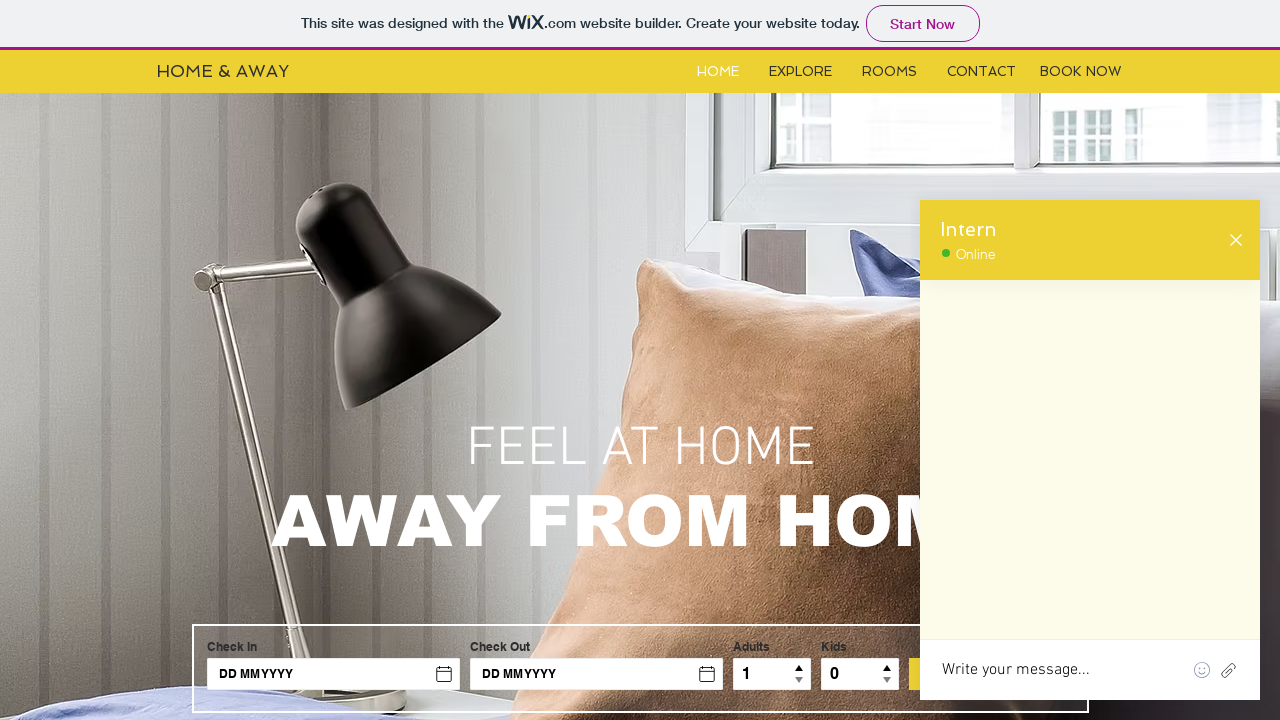

Typed 'Test Message' in chat text box
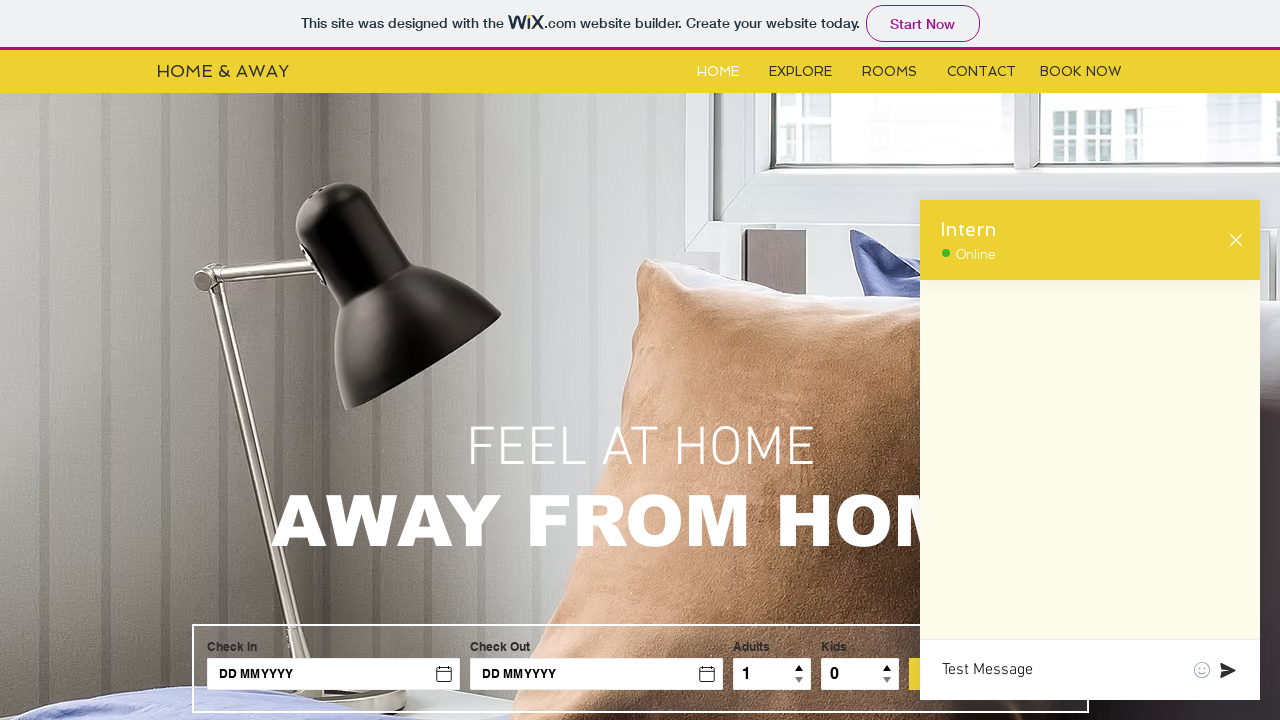

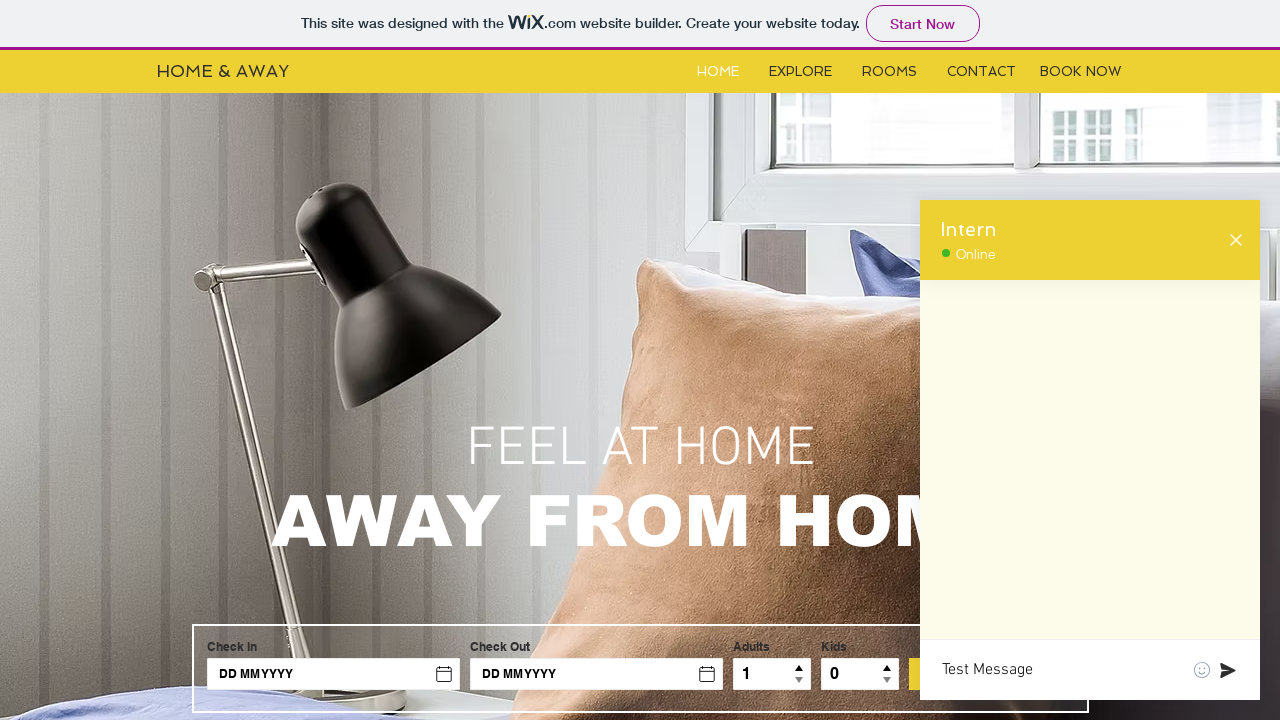